Simple navigation test that loads the infinite scroll page

Starting URL: https://practice.cydeo.com/infinite_scroll

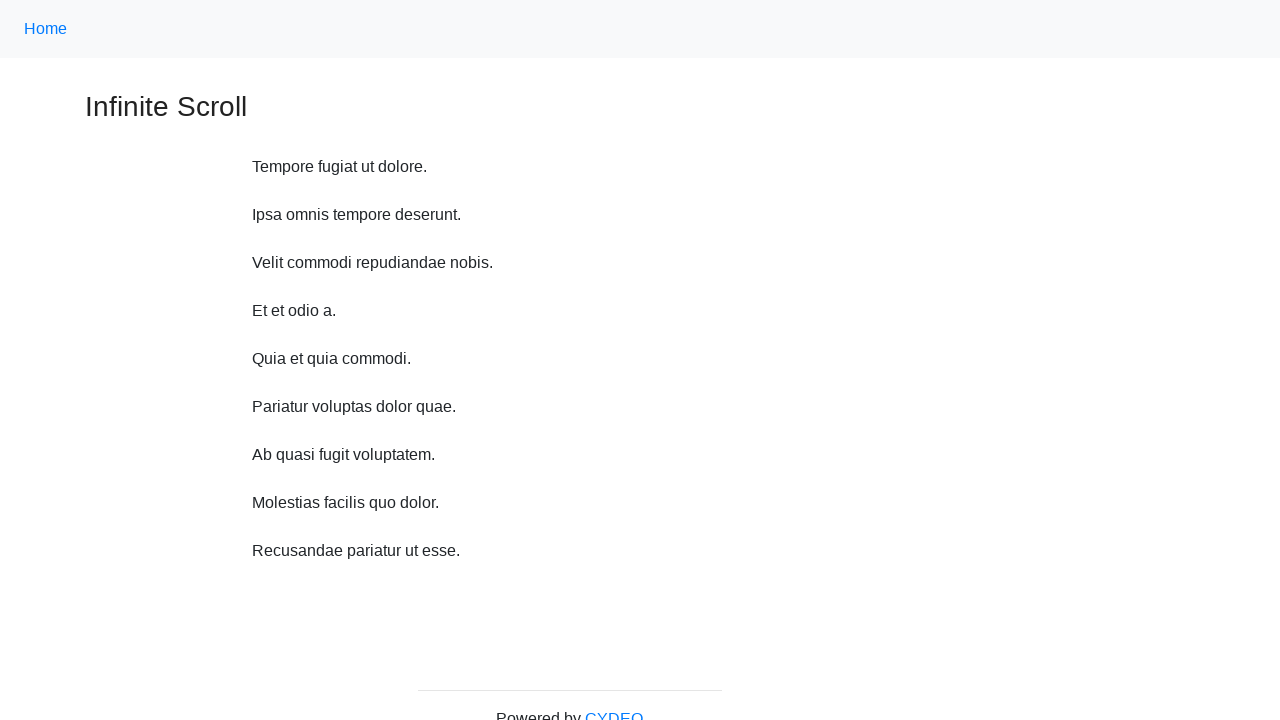

Navigated to infinite scroll practice page
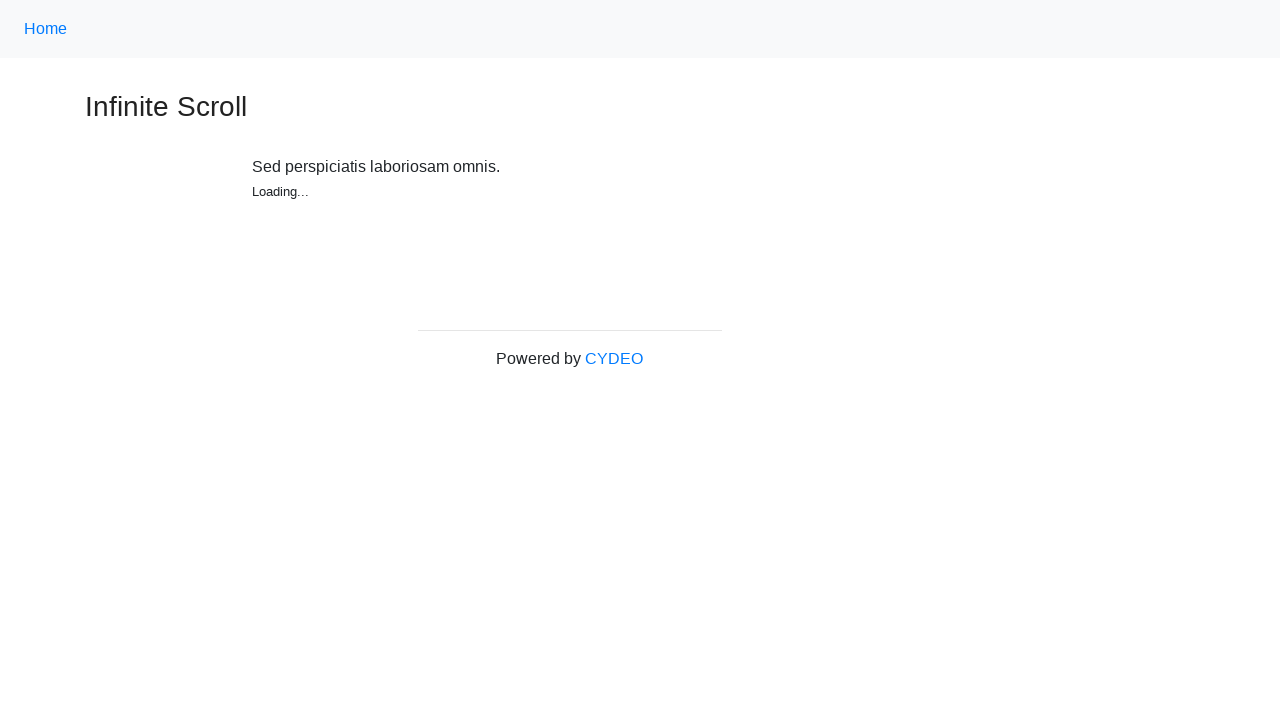

Page fully loaded and network idle
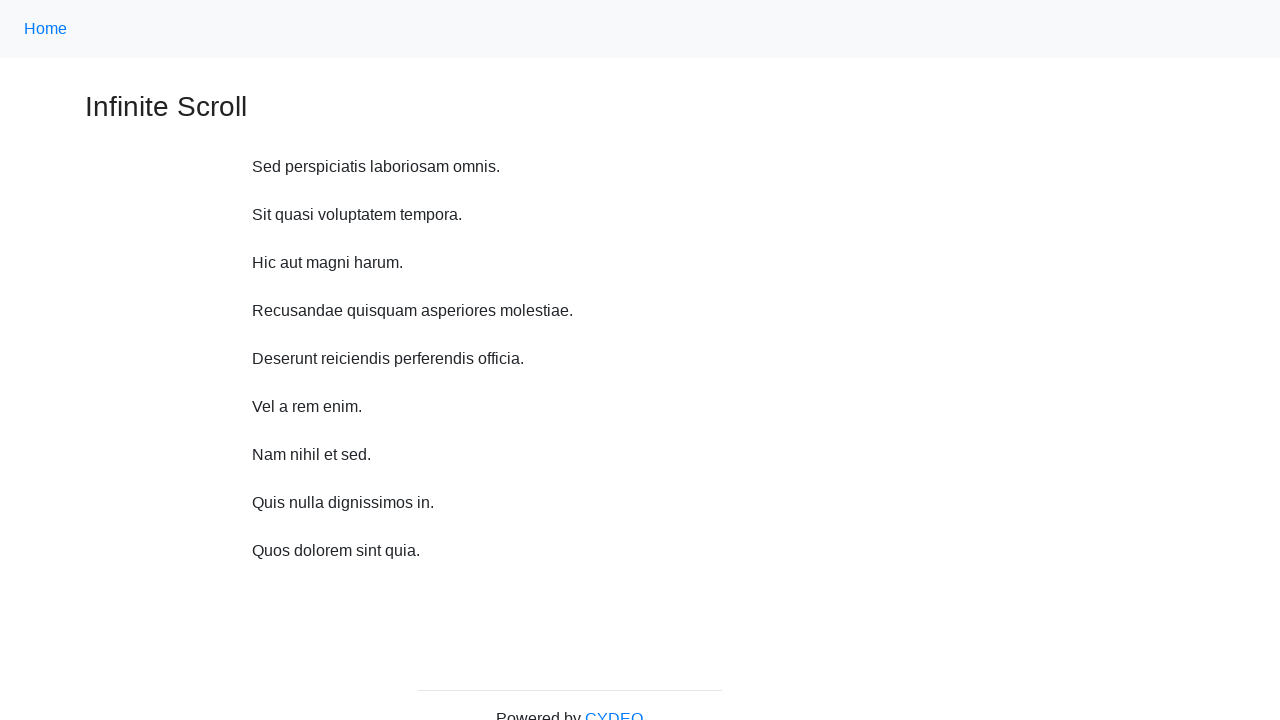

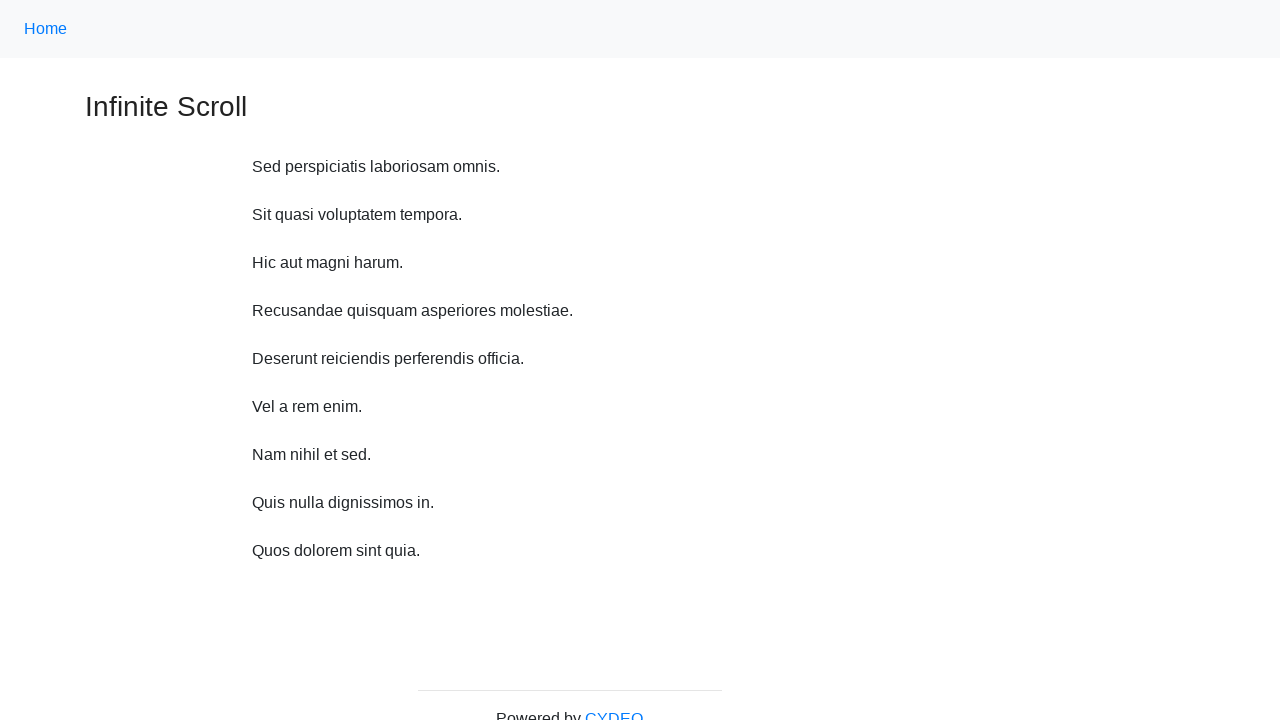